Verifies AI chat widget integration status by checking widget visibility, opening the chat interface, and verifying all components are available.

Starting URL: https://etf-web-mi7p.vercel.app

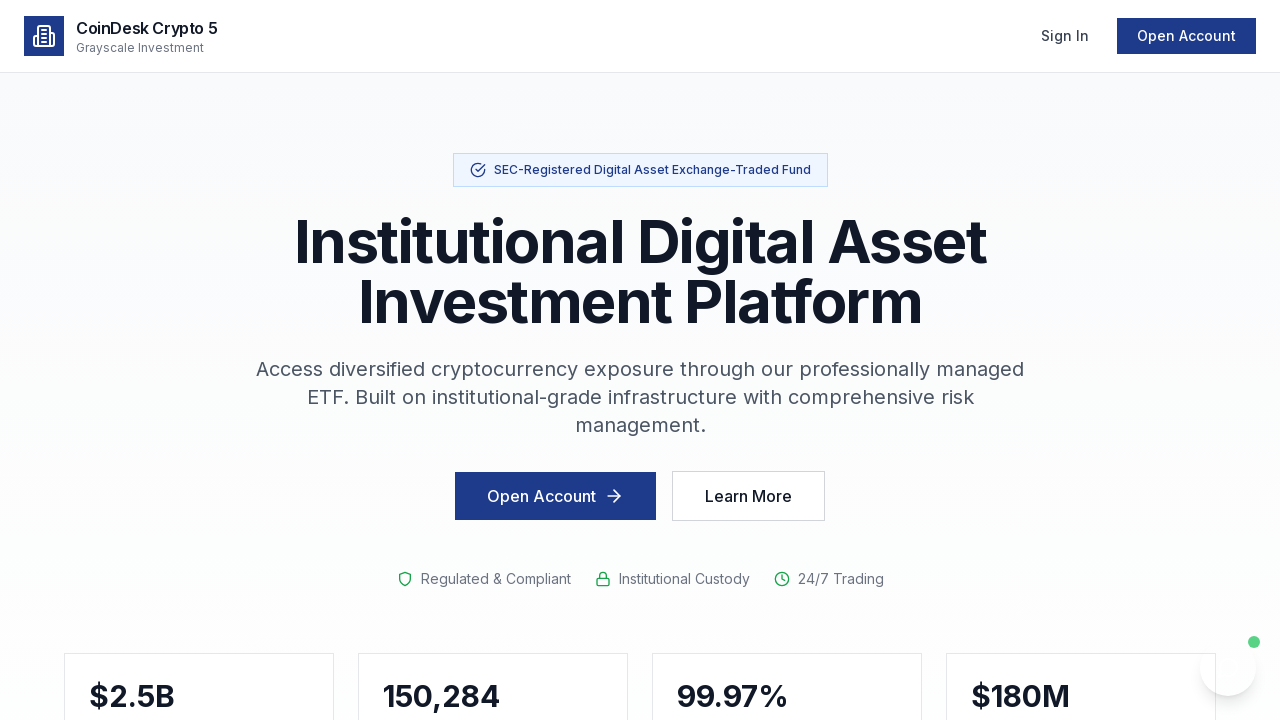

Page loaded with networkidle state
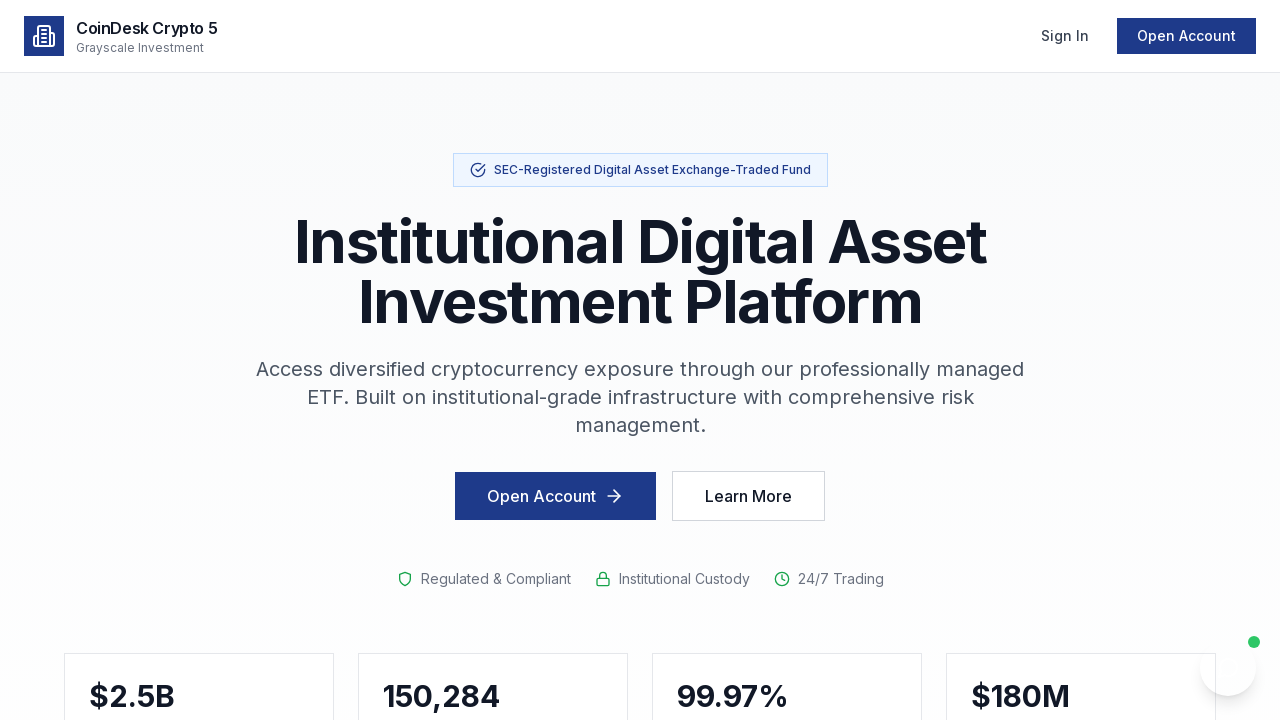

Located chat widget button
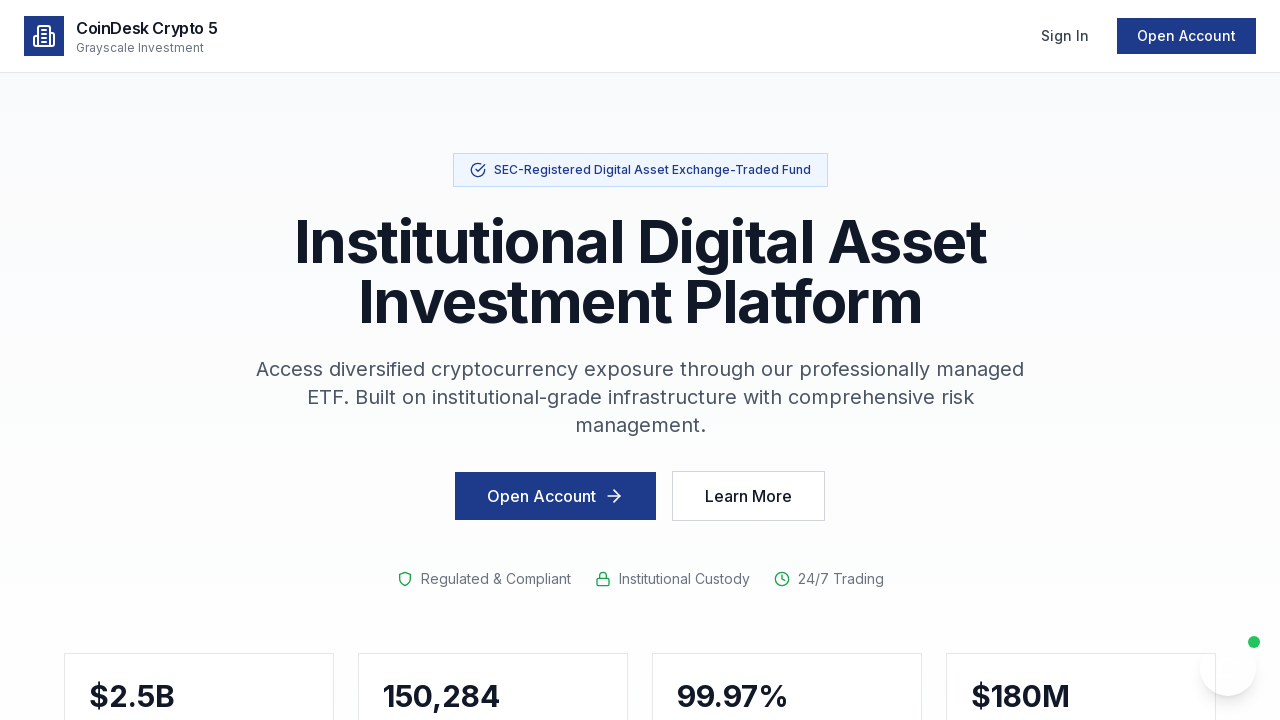

Chat widget button is visible
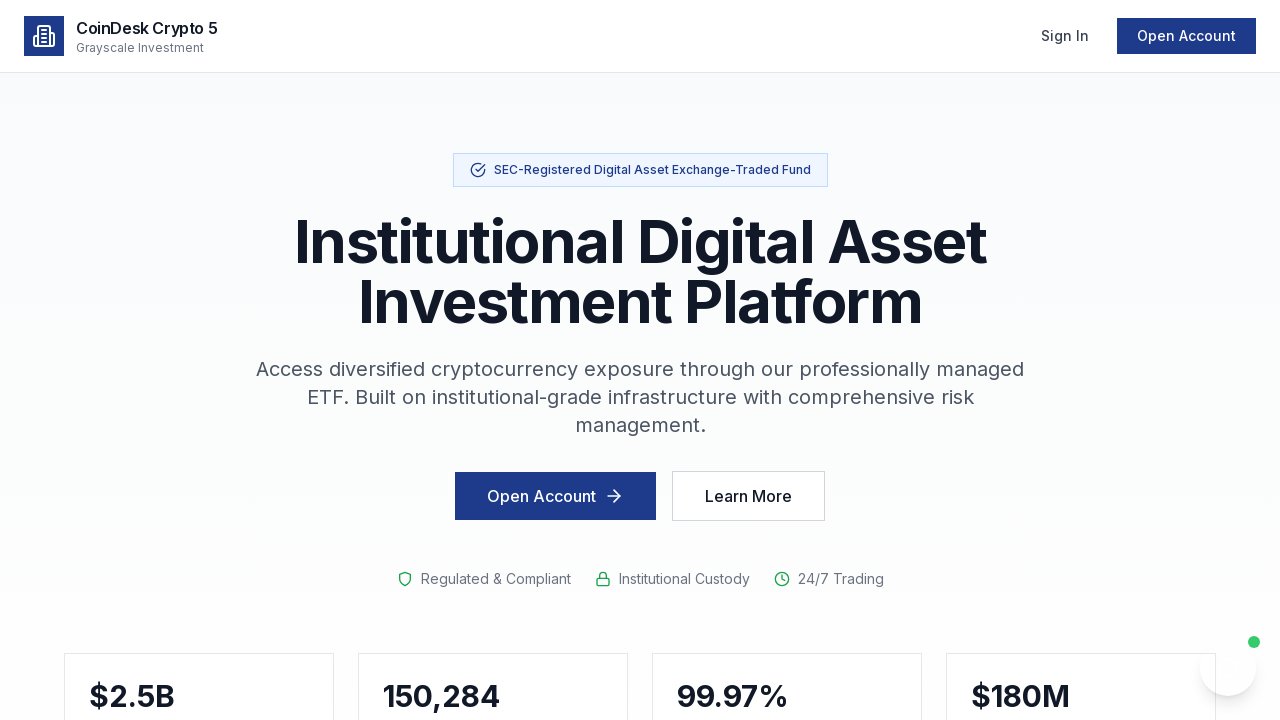

Clicked to open AI chat widget at (1228, 668) on button[aria-label="Open chat"]
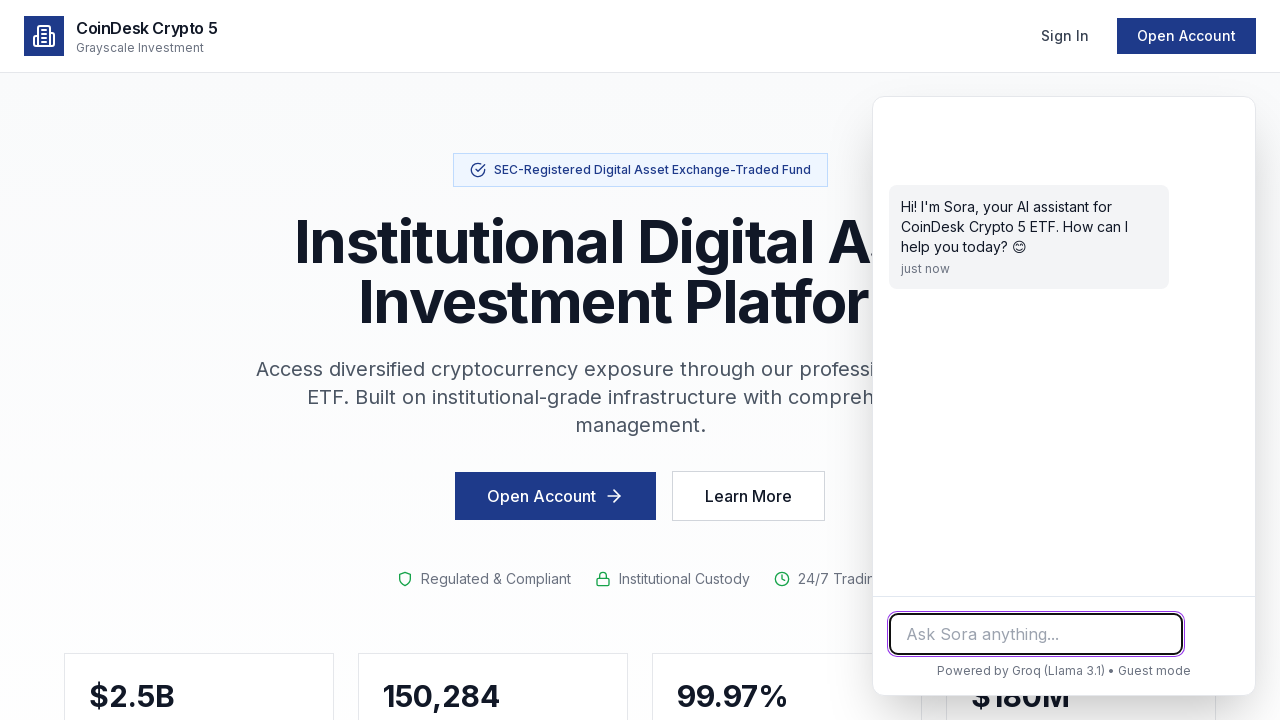

Waited 2 seconds for chat interface to load
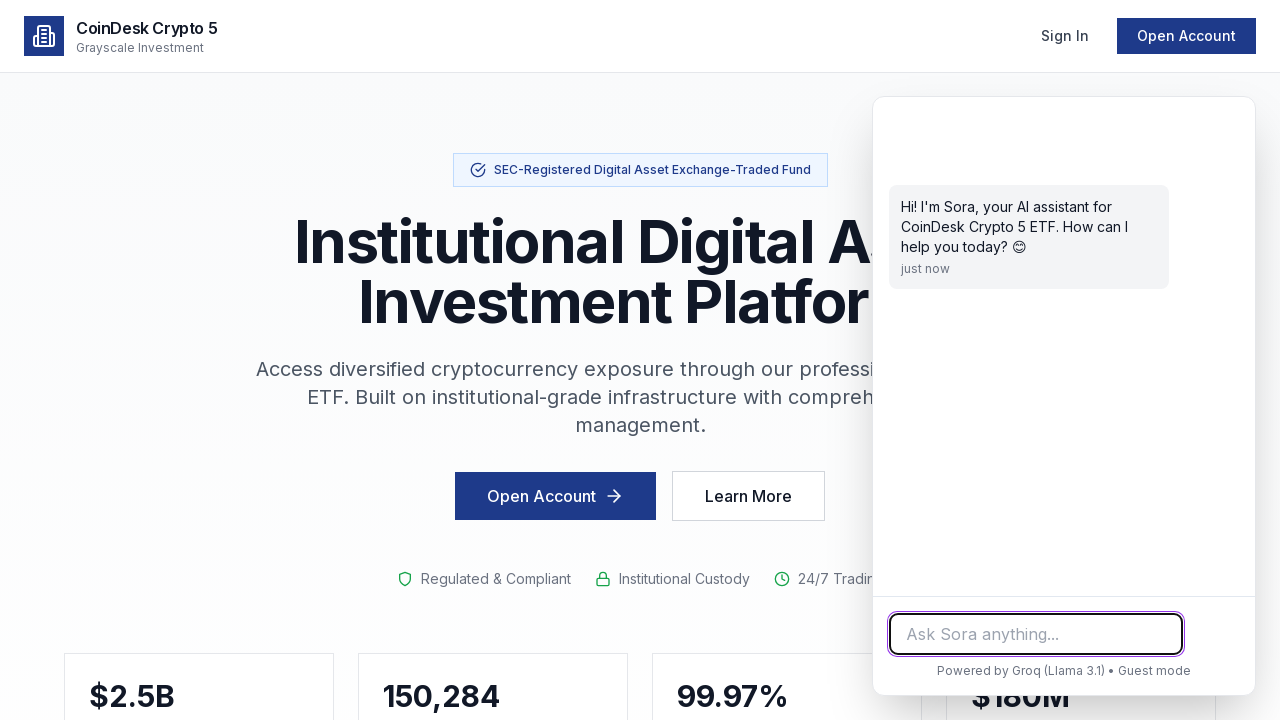

Located chat window element
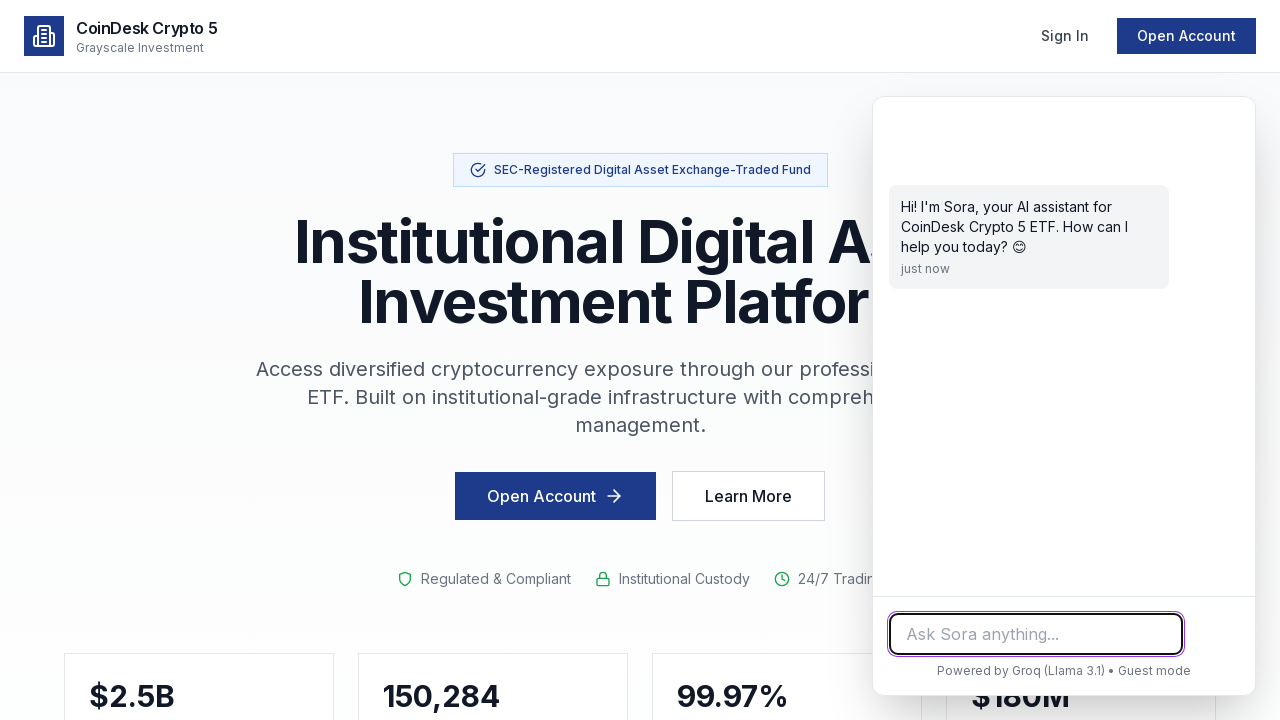

Chat window is visible
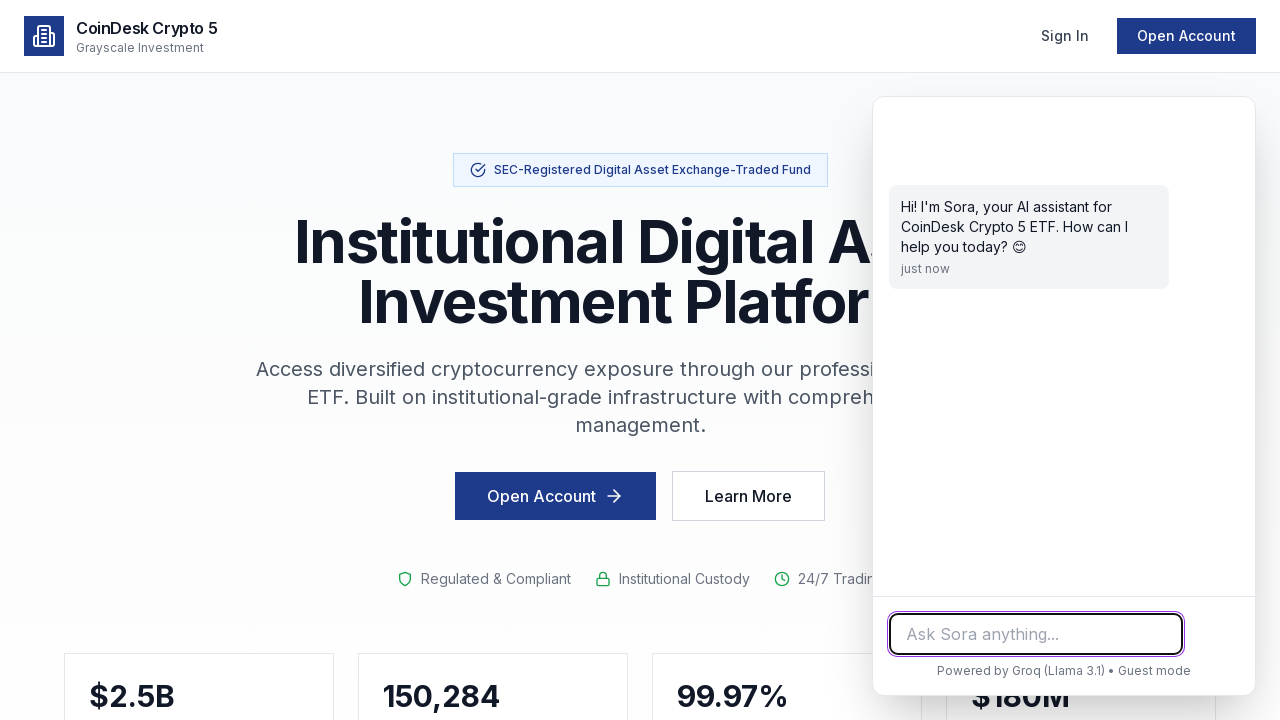

Located chat input field
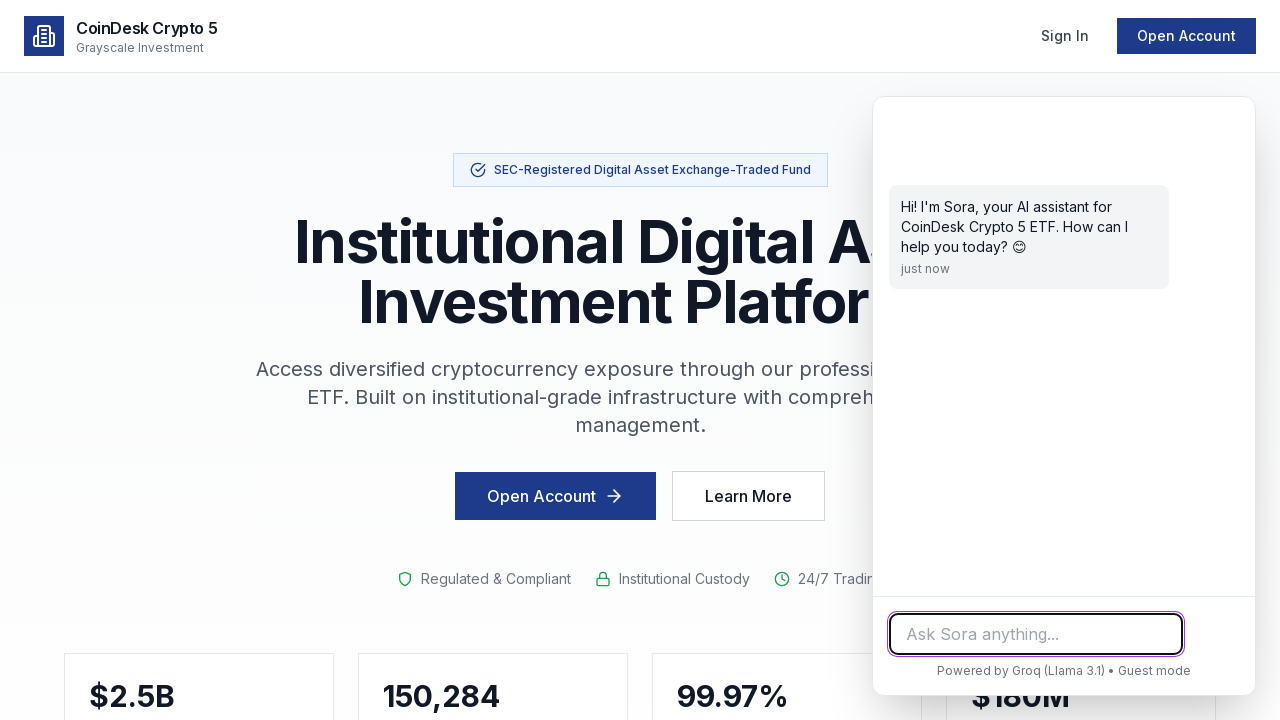

Chat input field is visible
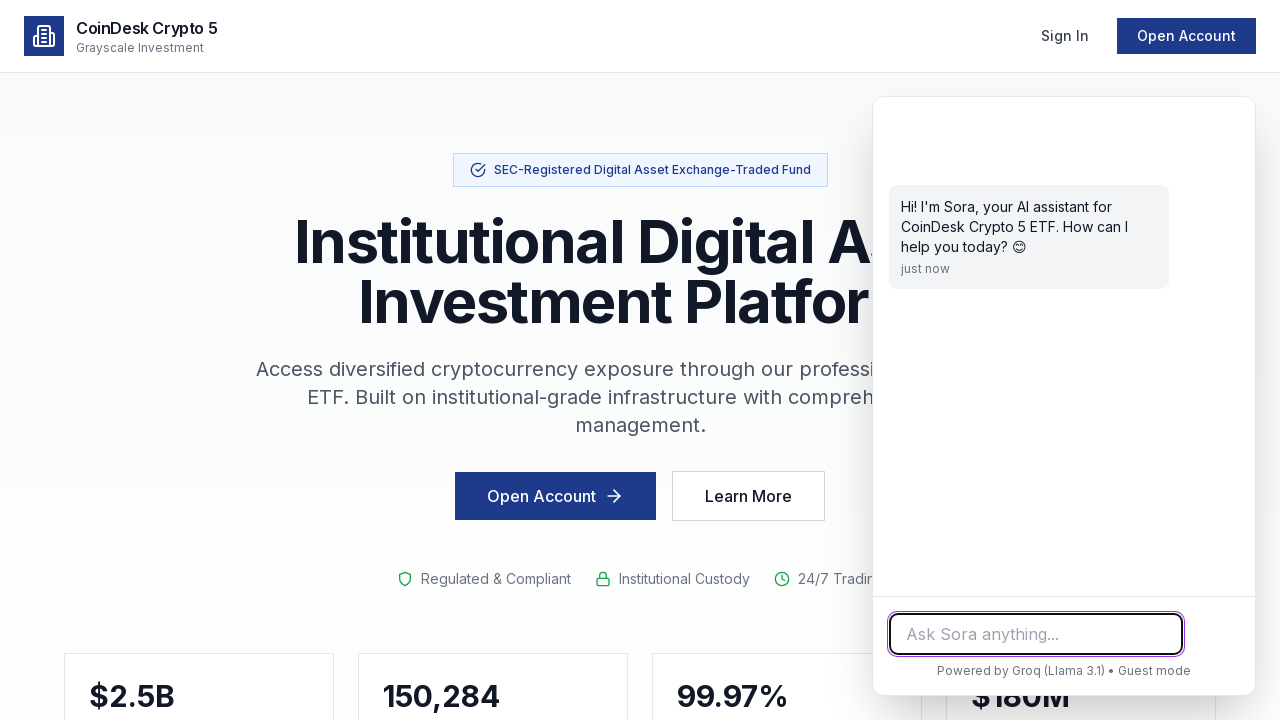

Located send button
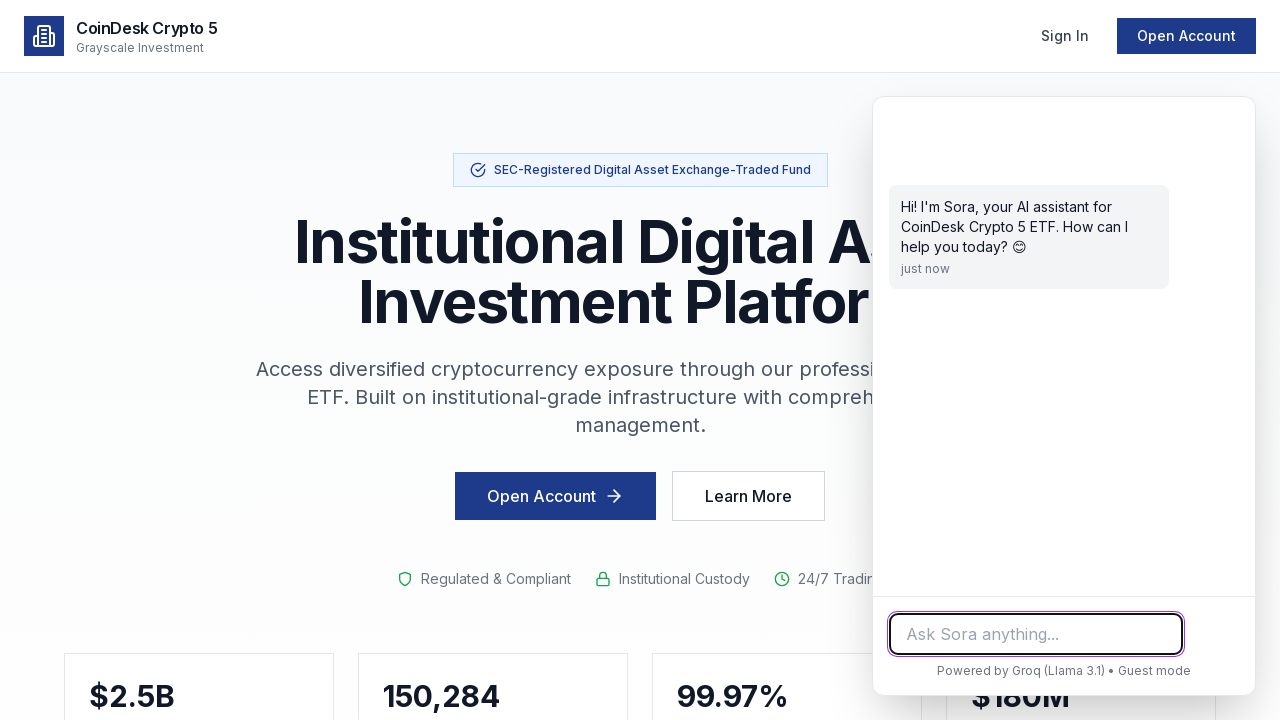

Send button is visible
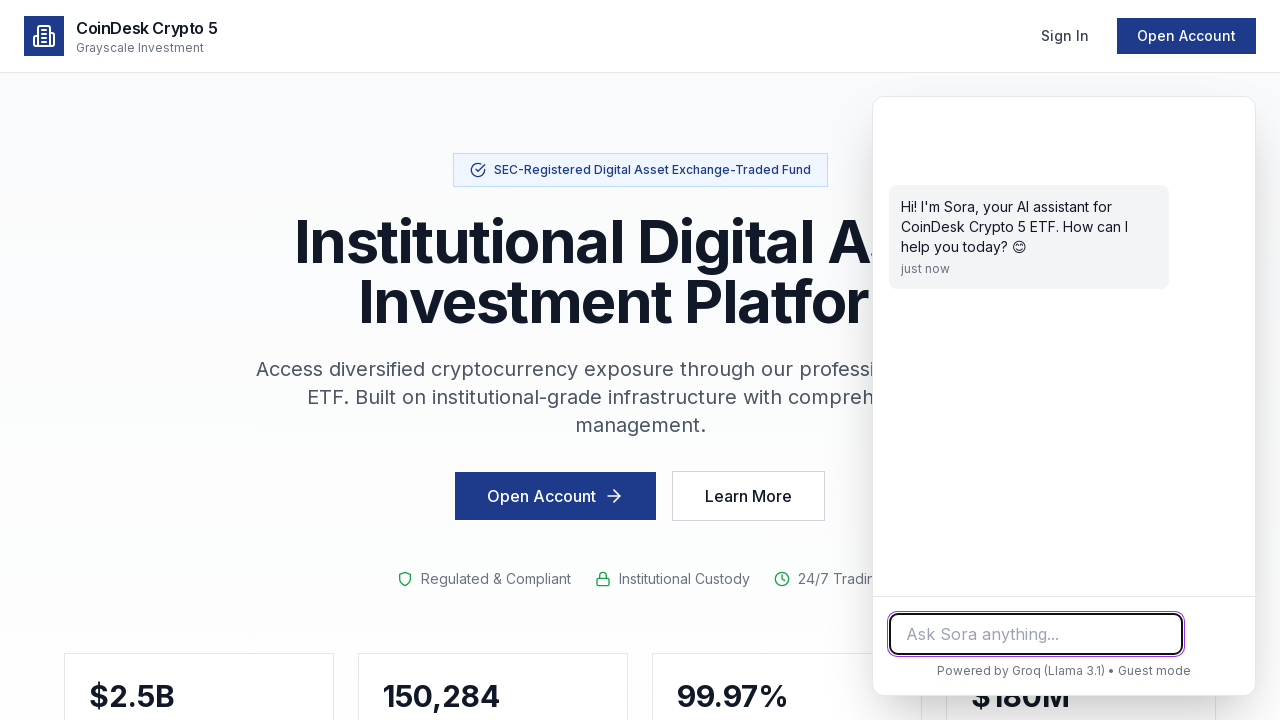

Located initial AI assistant greeting message
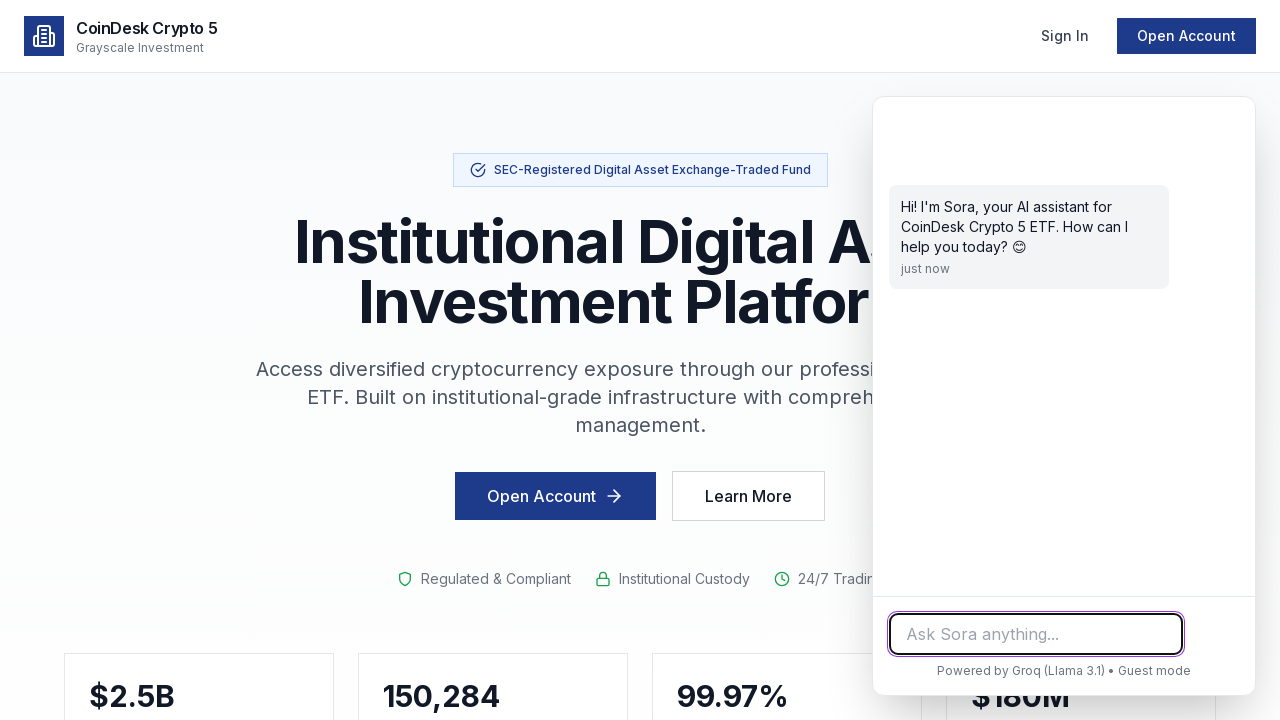

Initial AI assistant greeting message is visible - AI chat widget integration verified
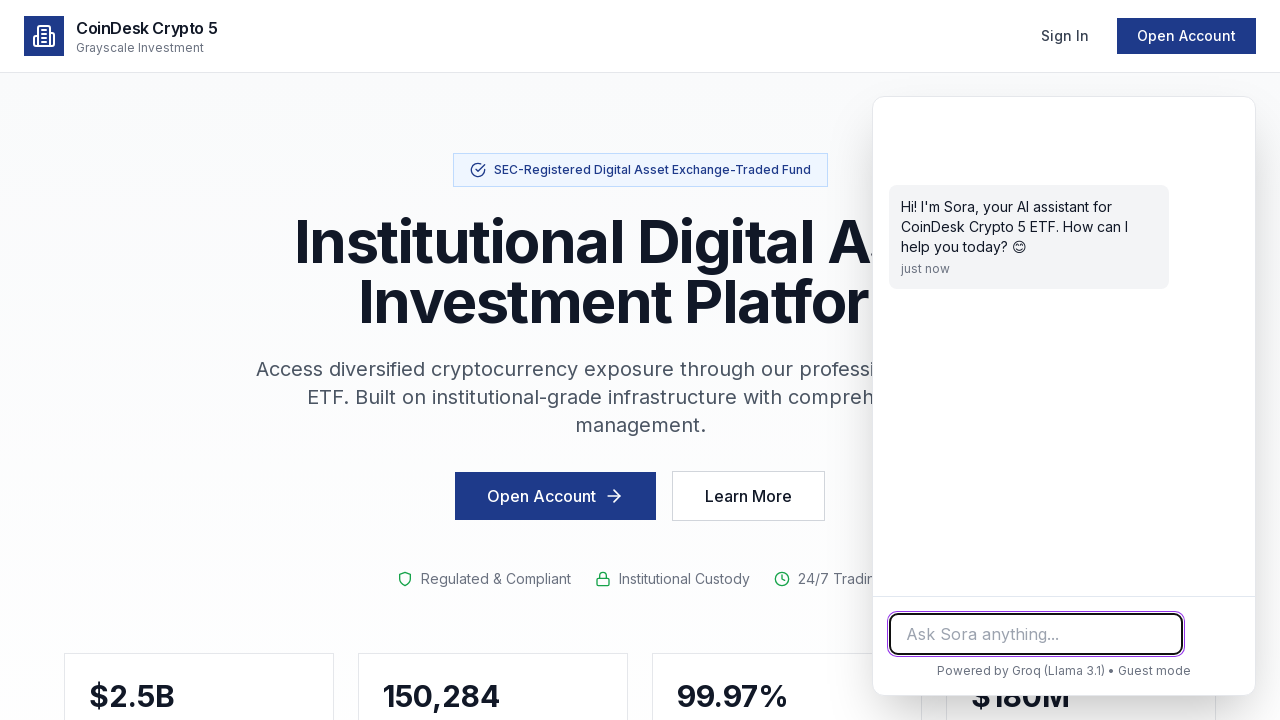

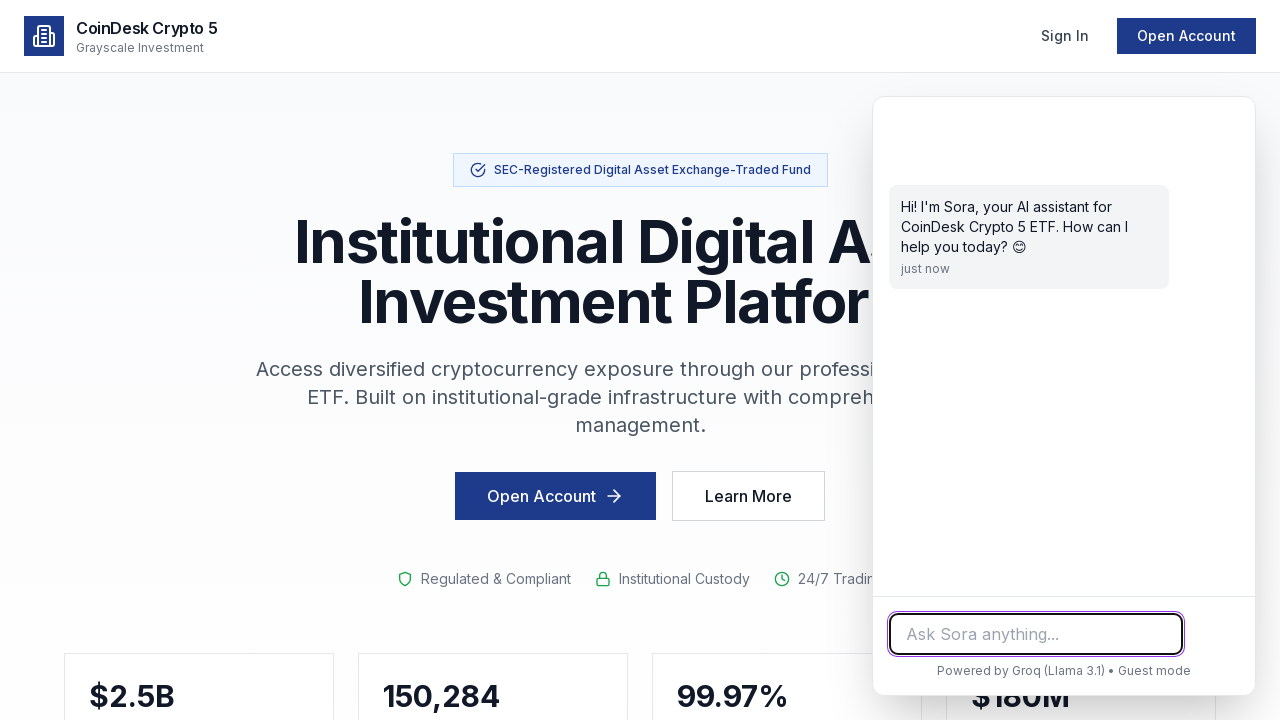